Gets the current window position (Playwright doesn't have direct equivalent, uses viewport)

Starting URL: https://duckduckgo.com/?

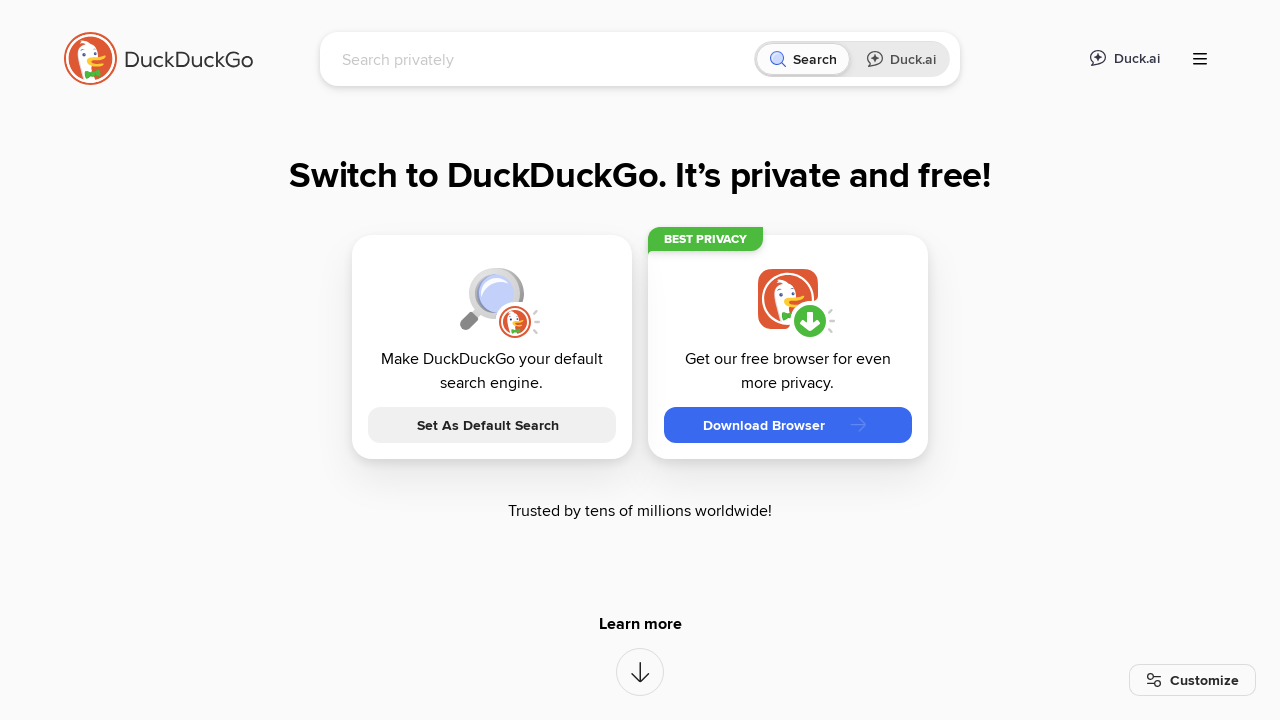

Retrieved viewport size as window position equivalent
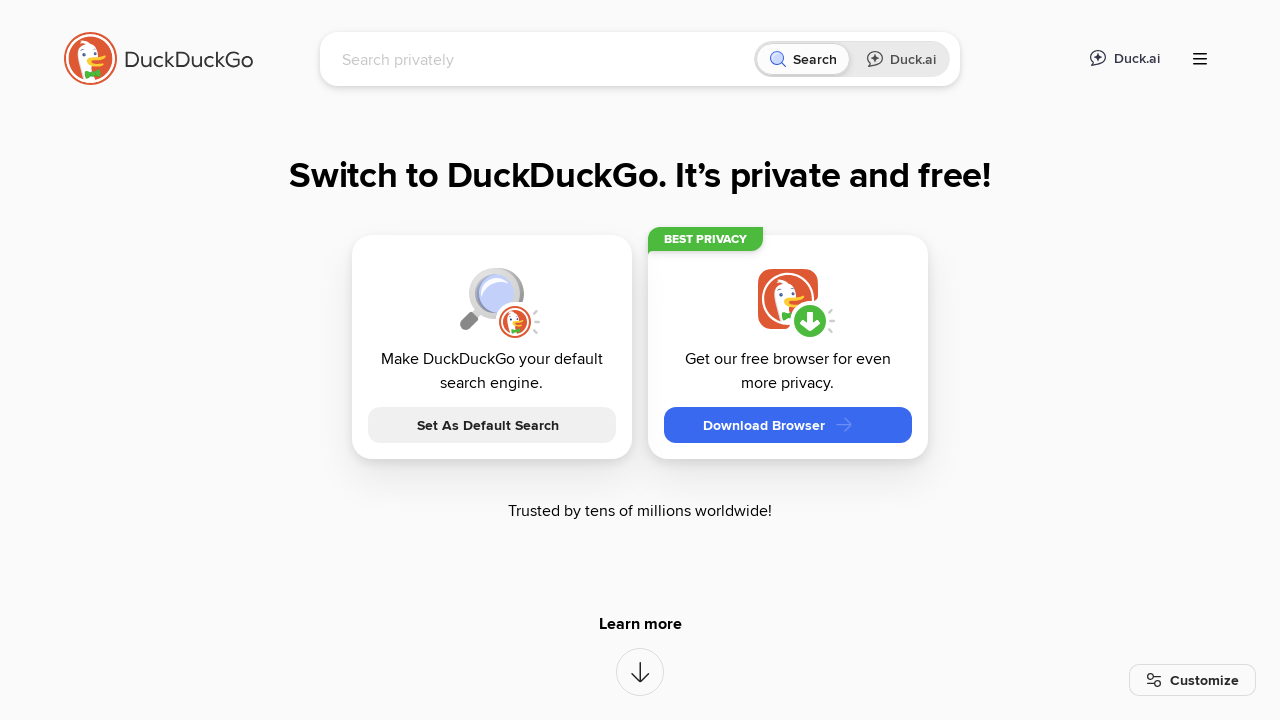

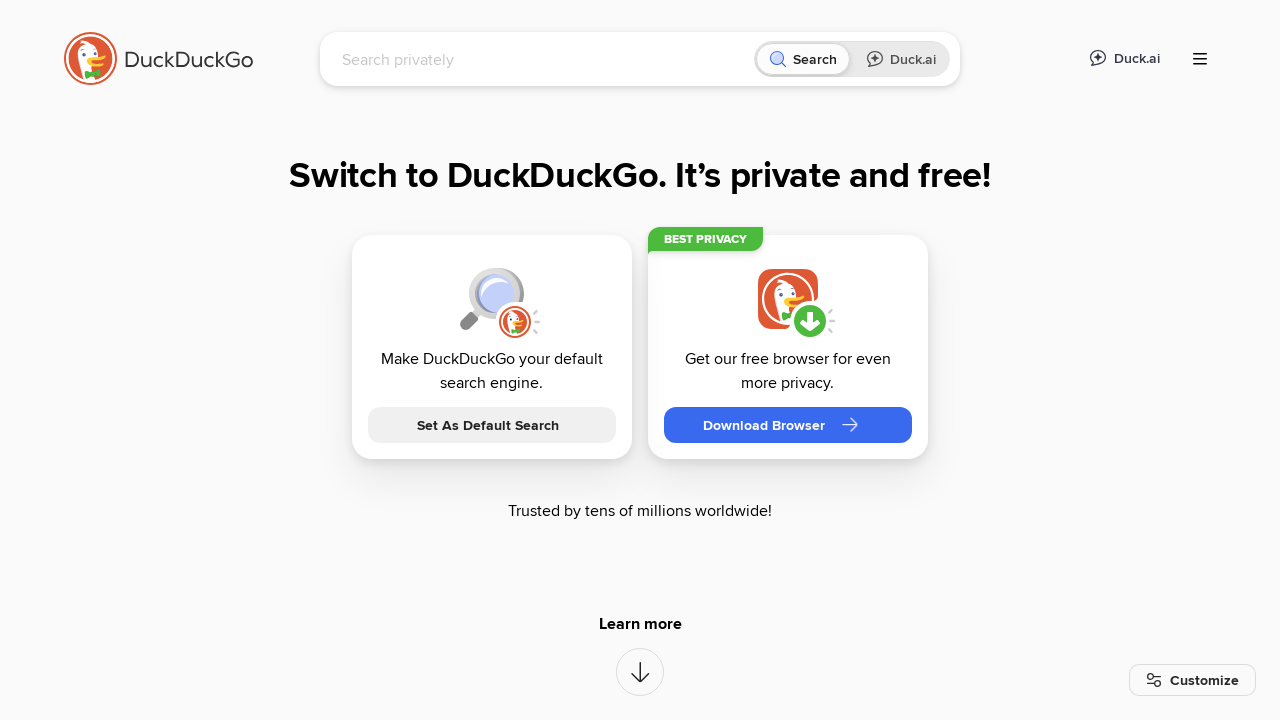